Opens the BookMyShow website, maximizes the browser window, and retrieves basic page information (URL and source) to verify the page loads correctly.

Starting URL: https://www.bookmyshow.com

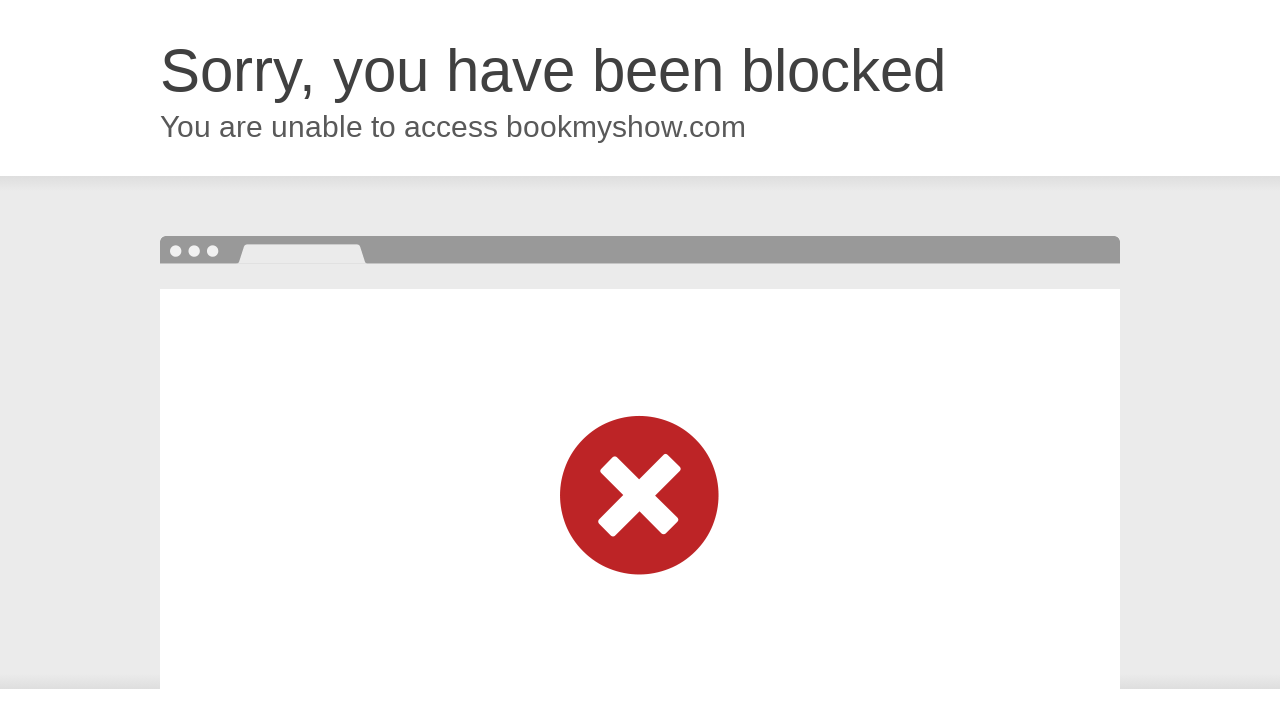

Set viewport size to 1920x1080 (maximized)
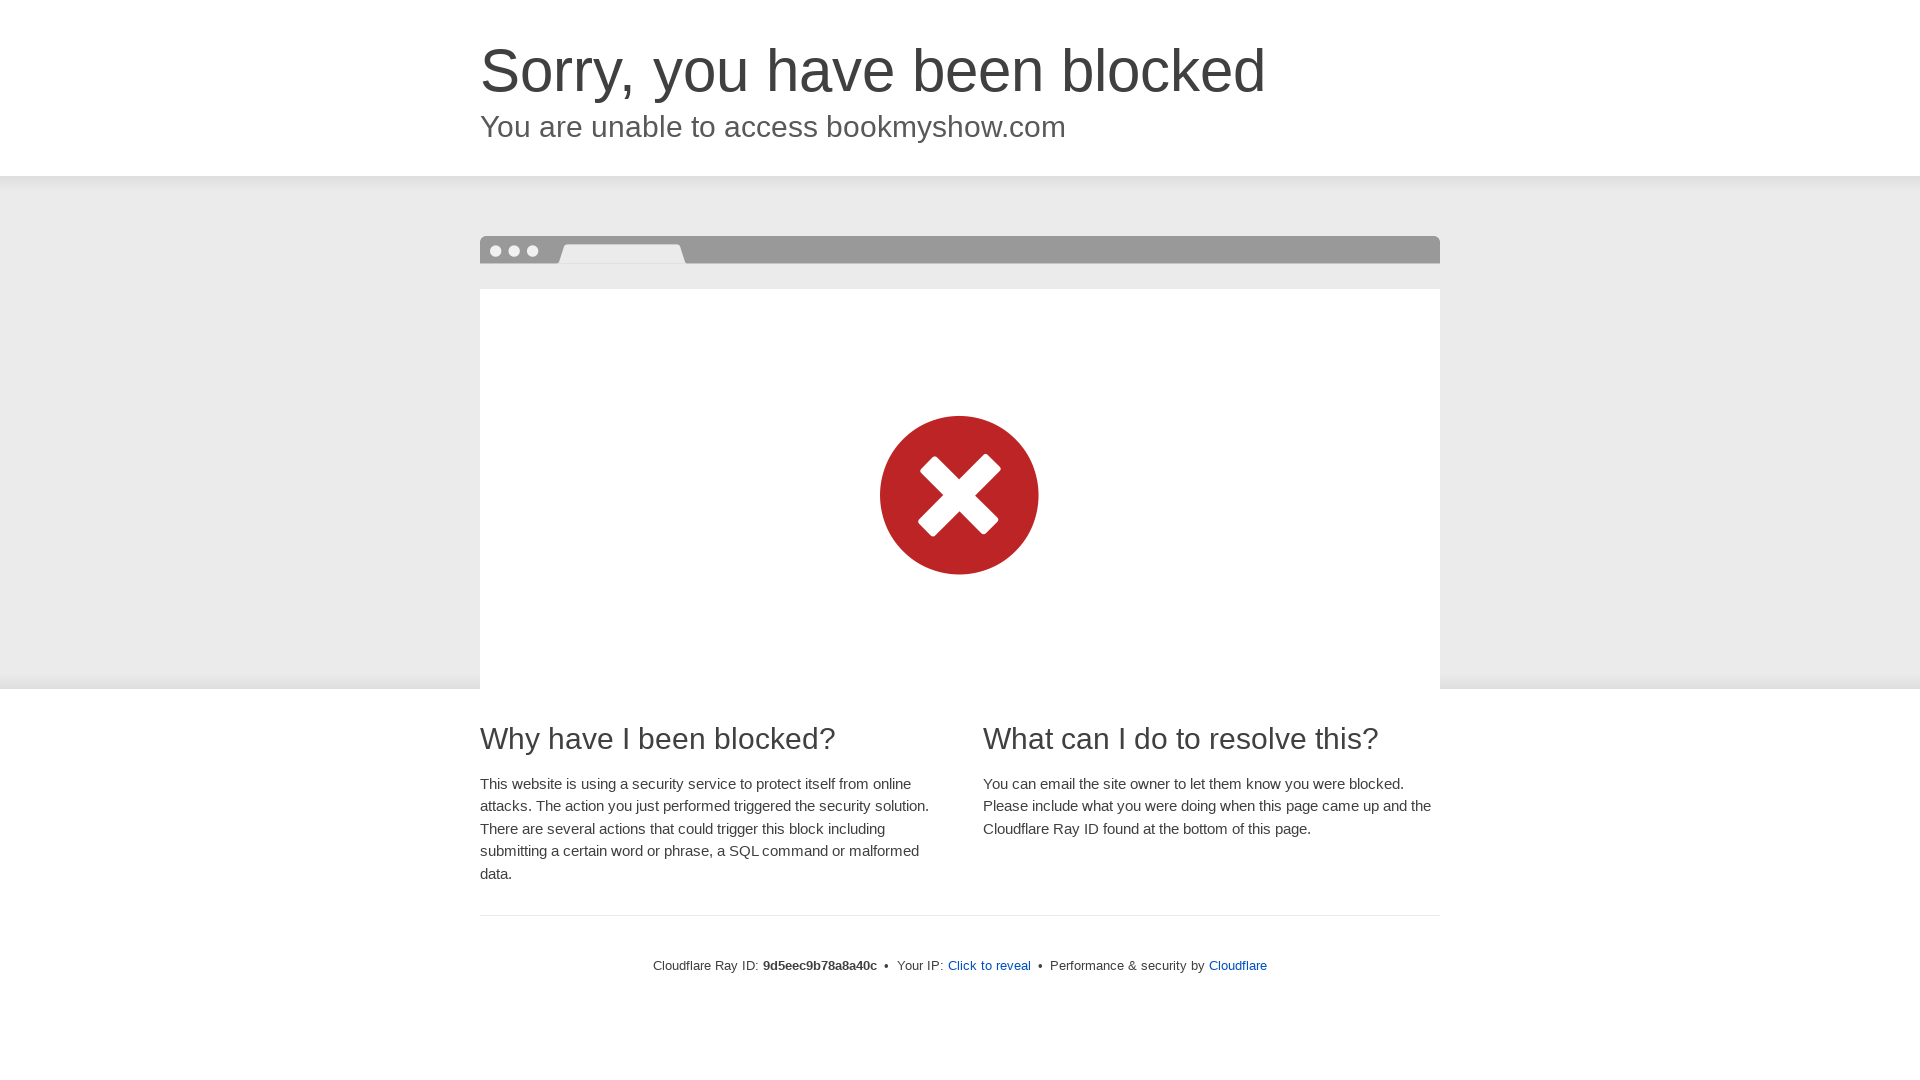

Page fully loaded (domcontentloaded state reached)
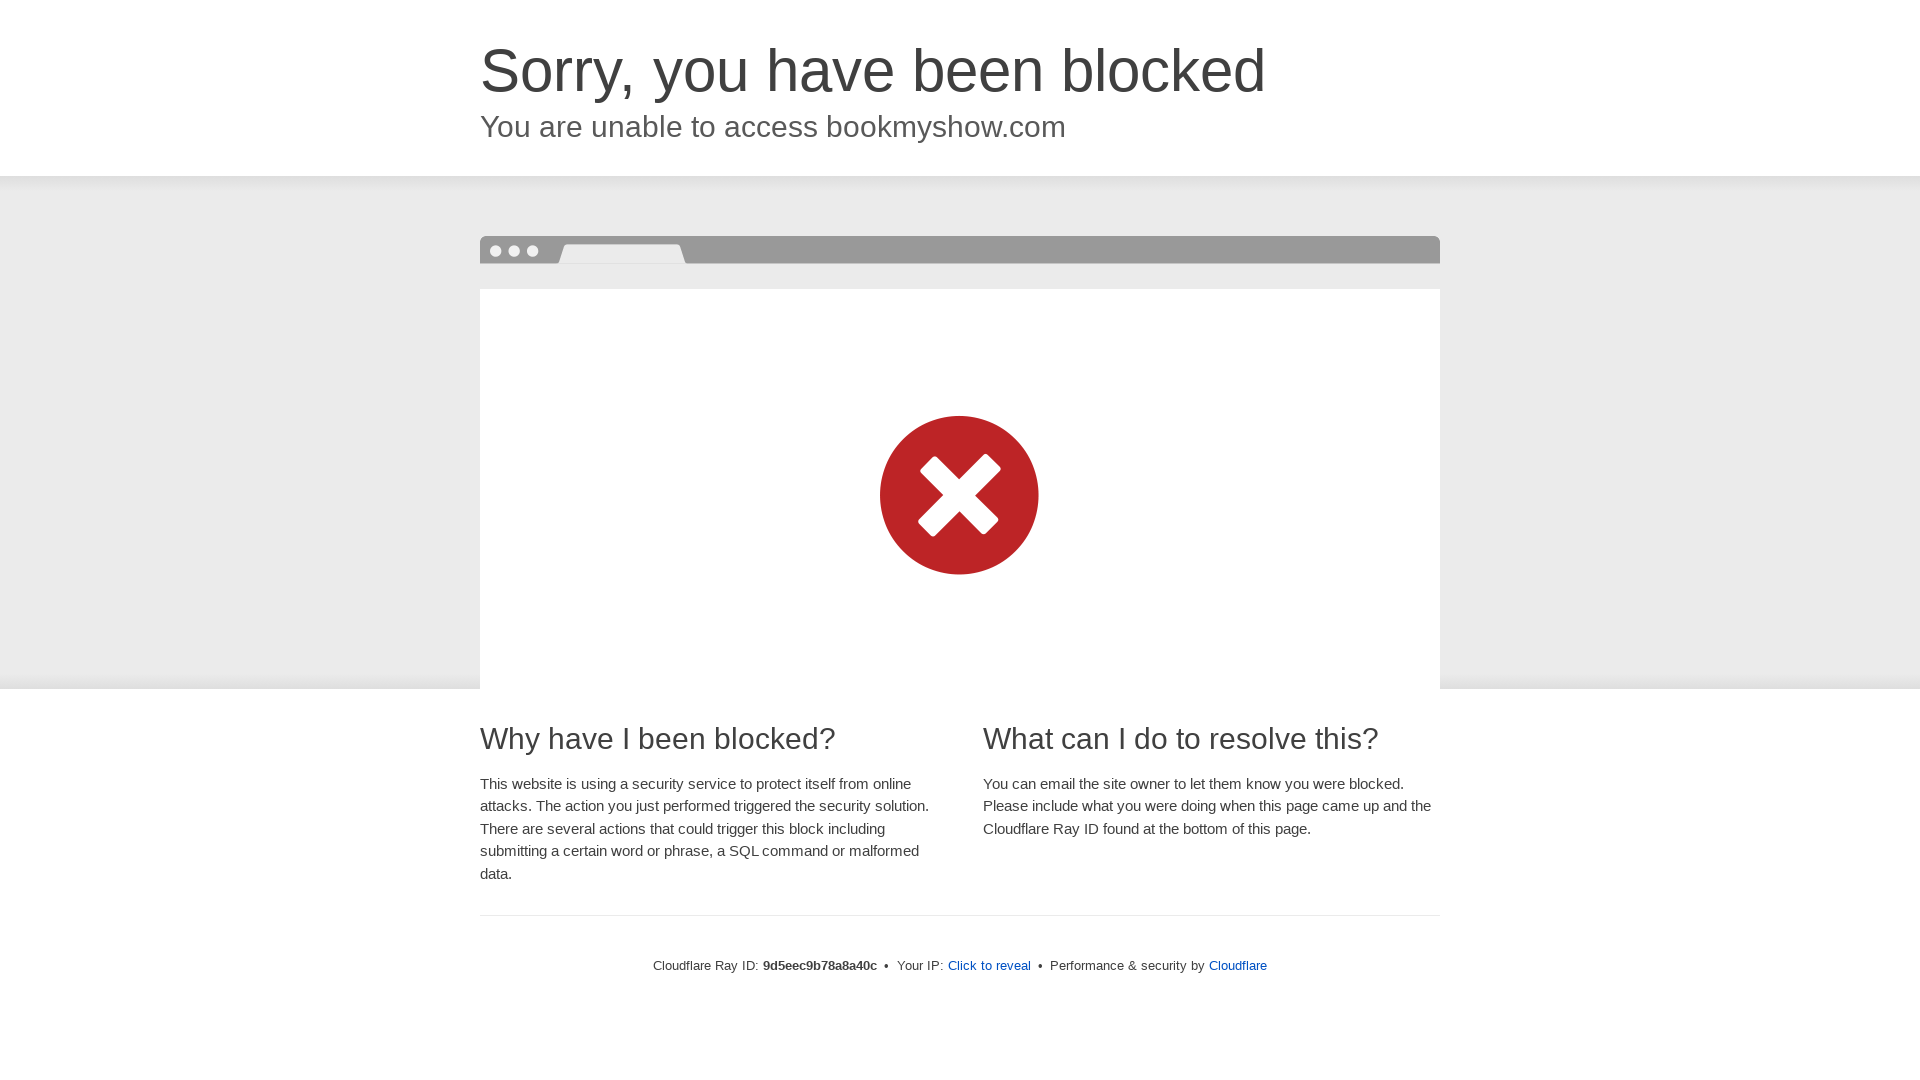

Retrieved current URL: https://in.bookmyshow.com/
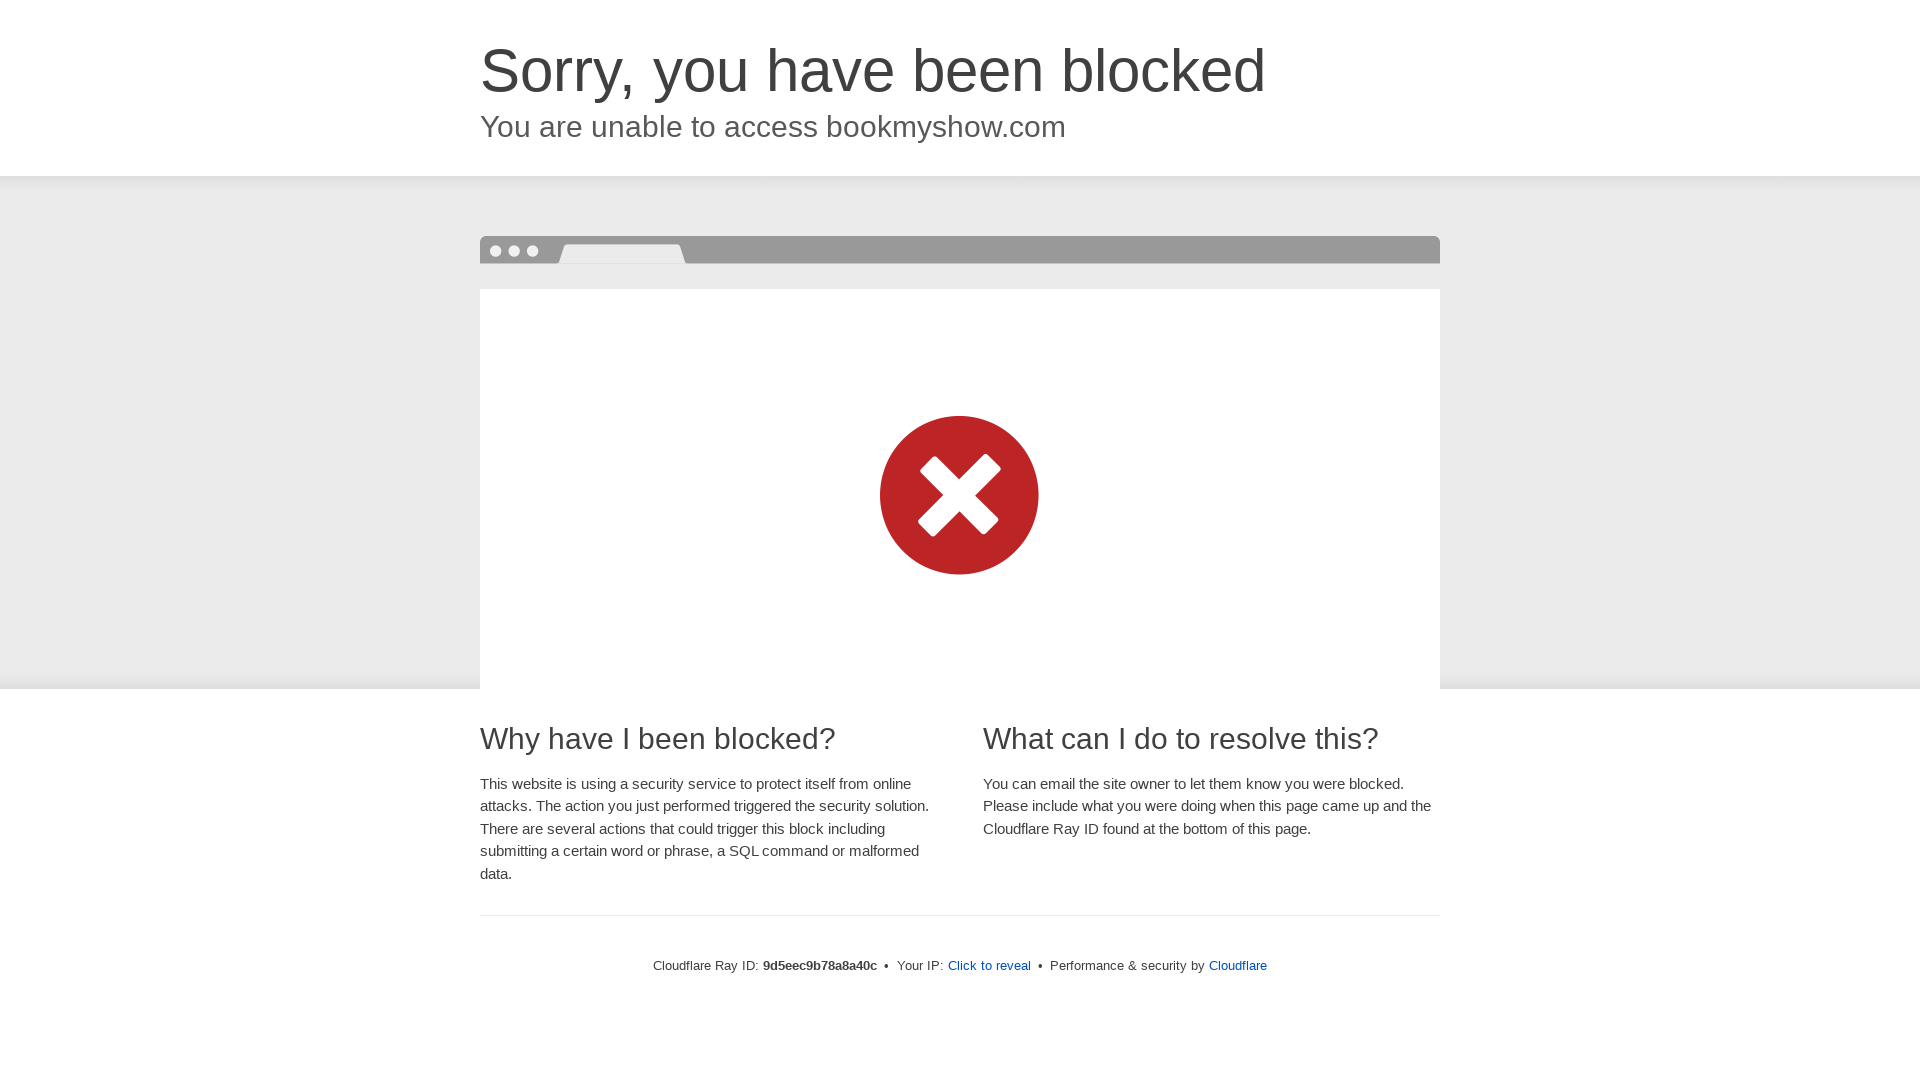

Retrieved page source content to verify page loaded correctly
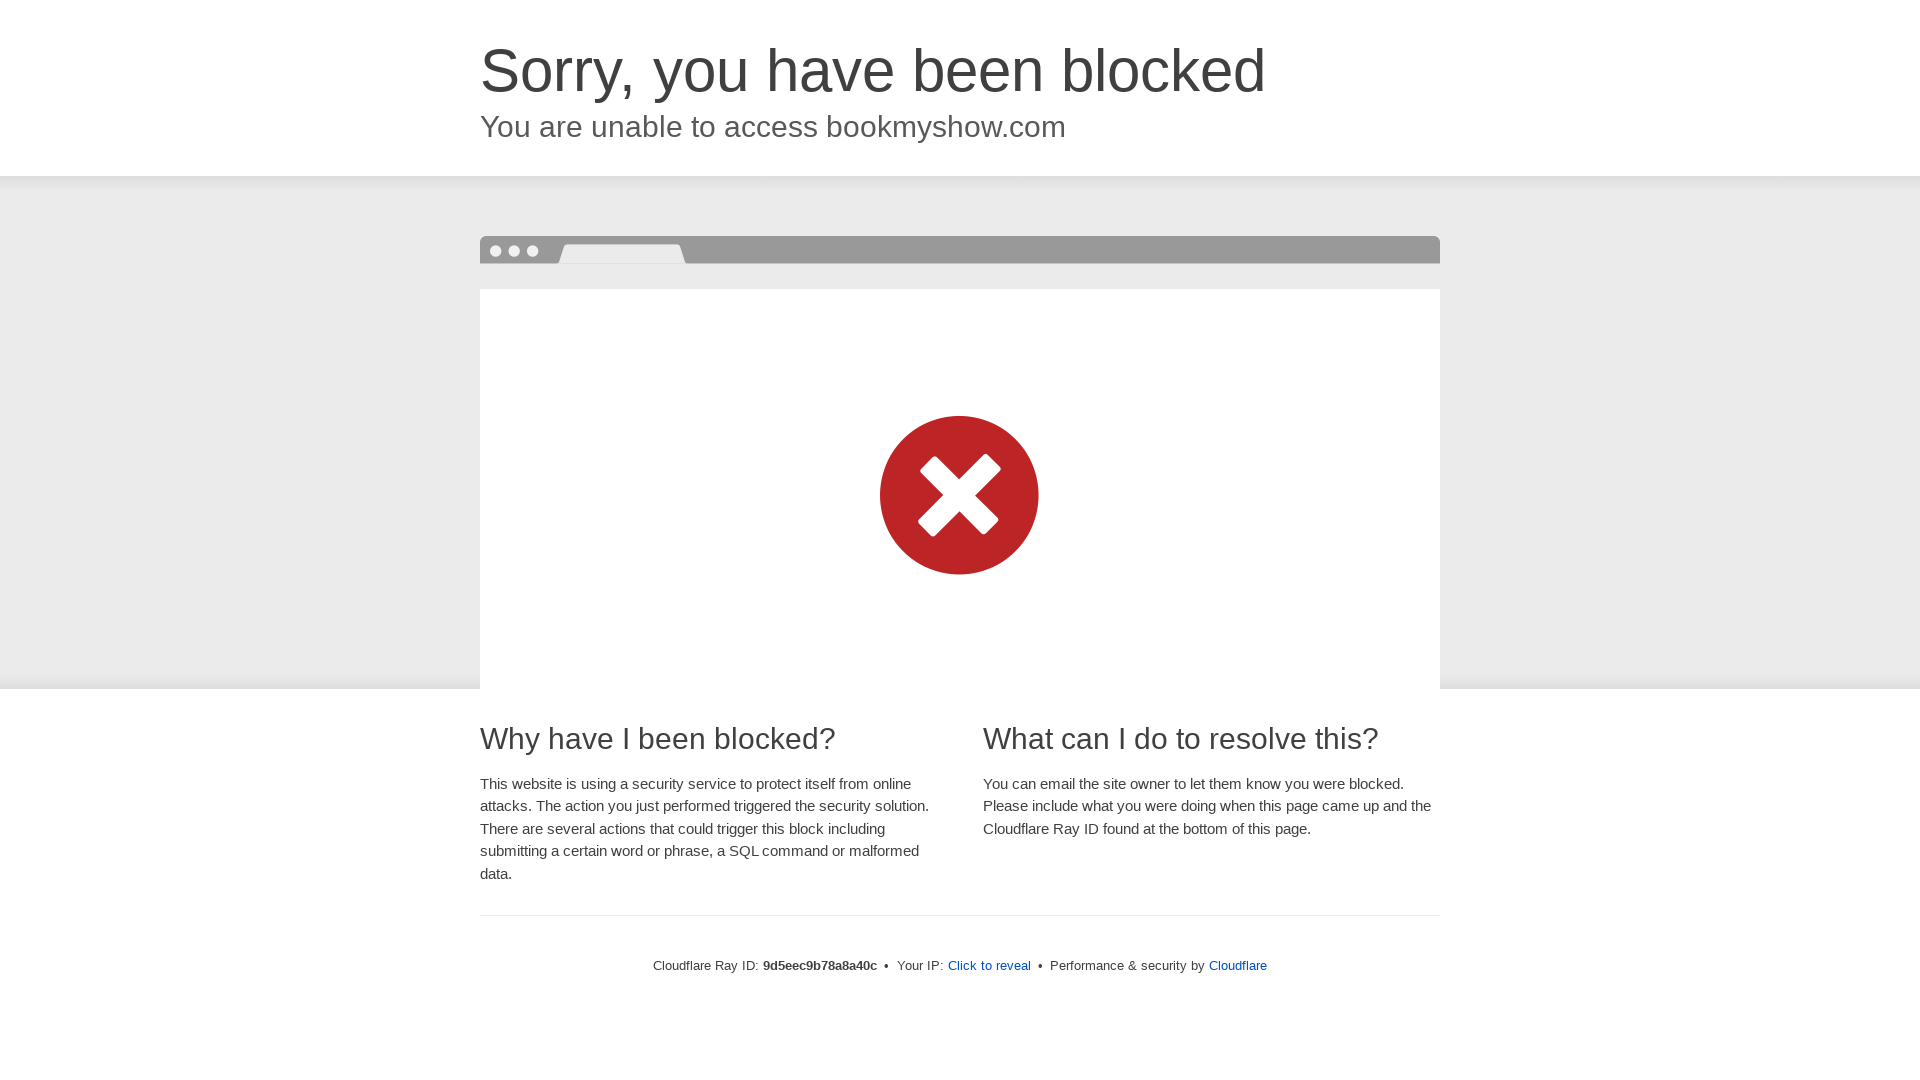

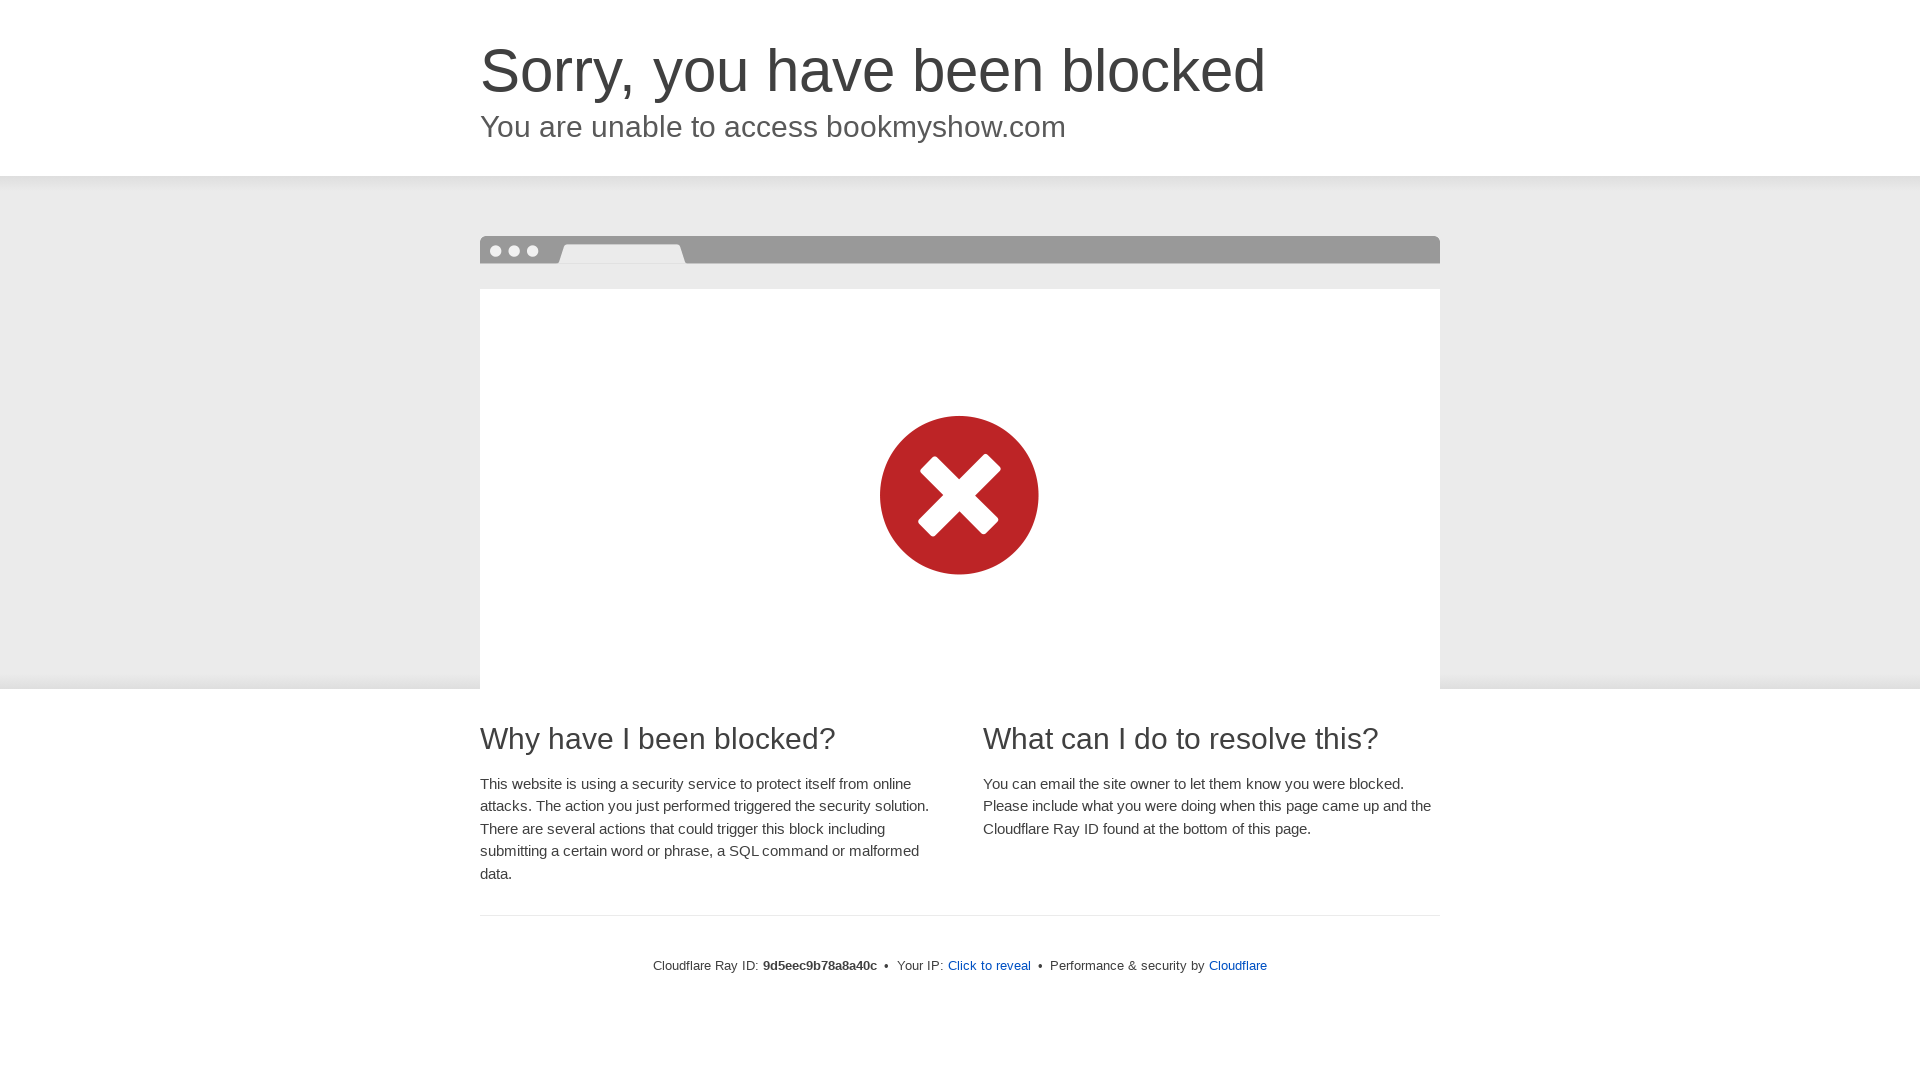